Tests dropdown selection functionality by selecting options using different methods (by index, value, and visible text)

Starting URL: https://trytestingthis.netlify.app/

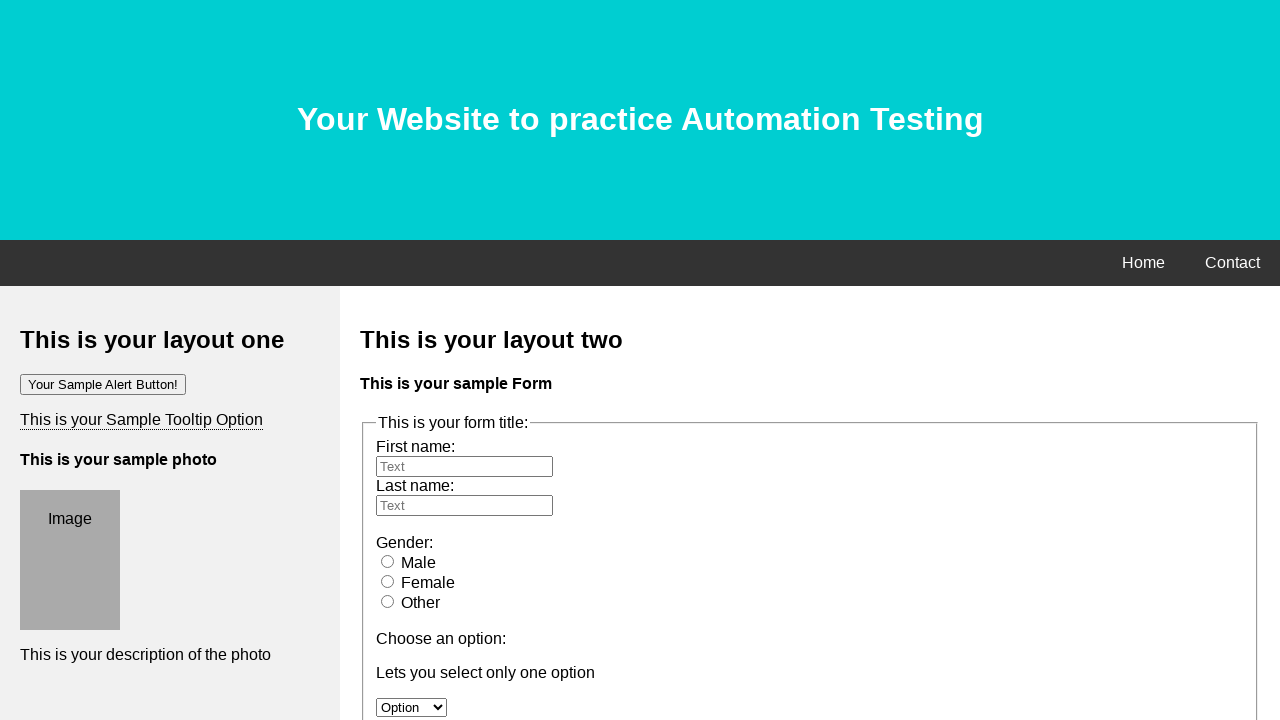

Navigated to dropdown testing page
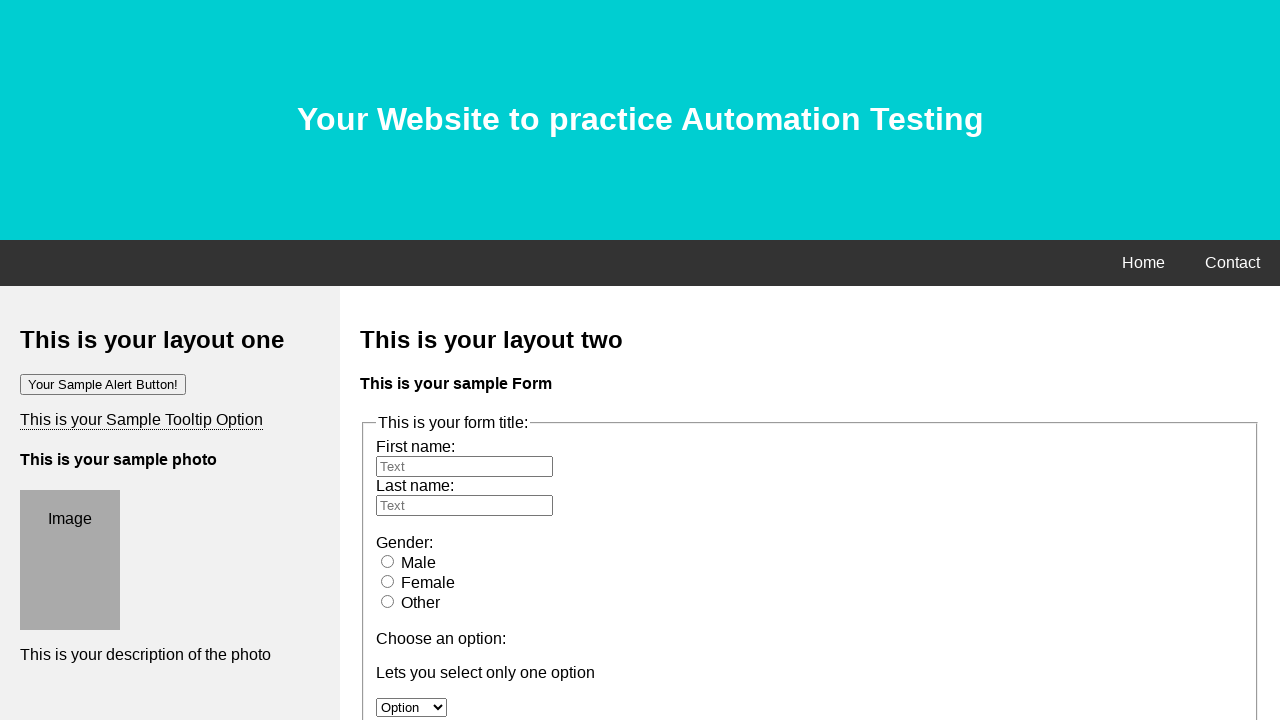

Located dropdown element with id 'option'
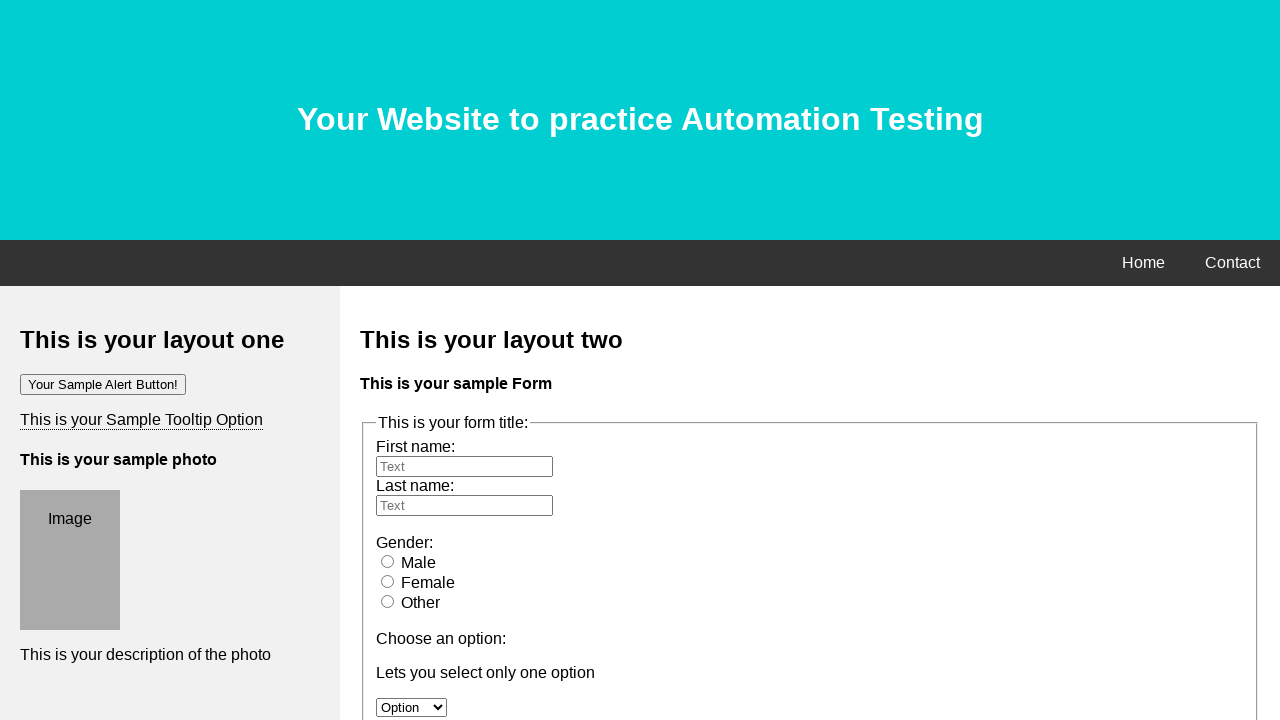

Selected dropdown option by index 1 on #option
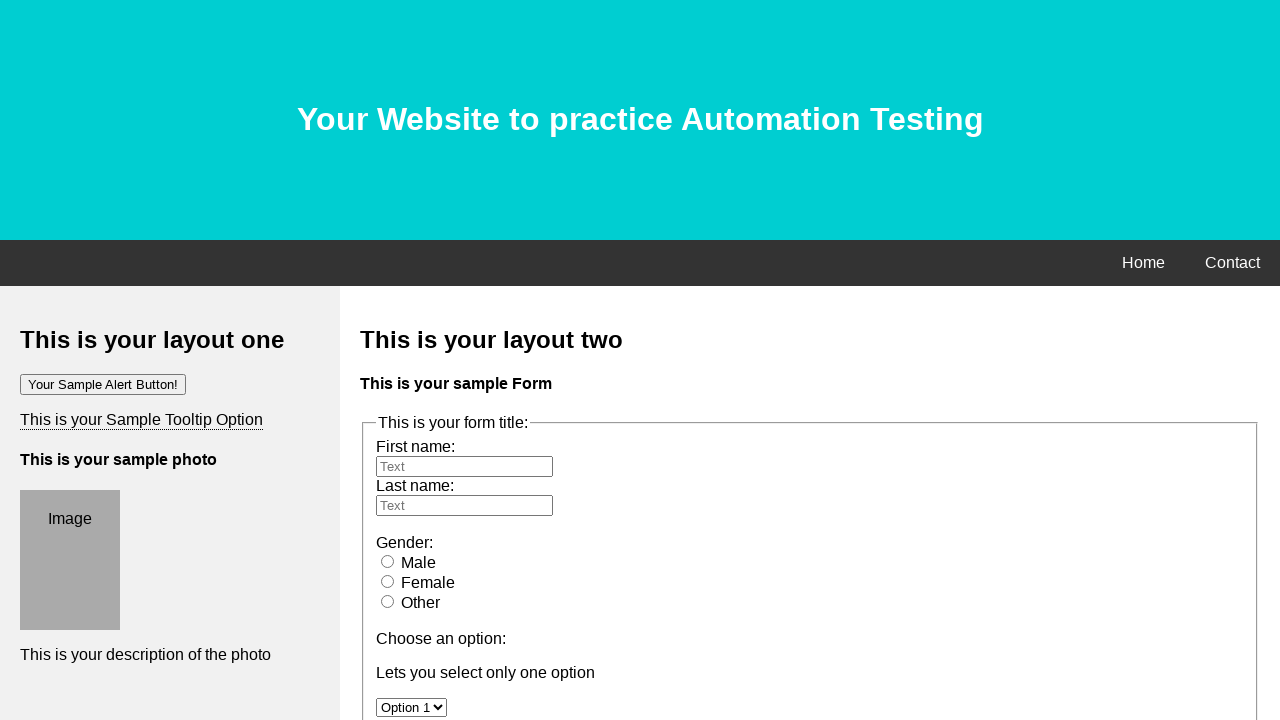

Selected dropdown option by value 'option 3' on #option
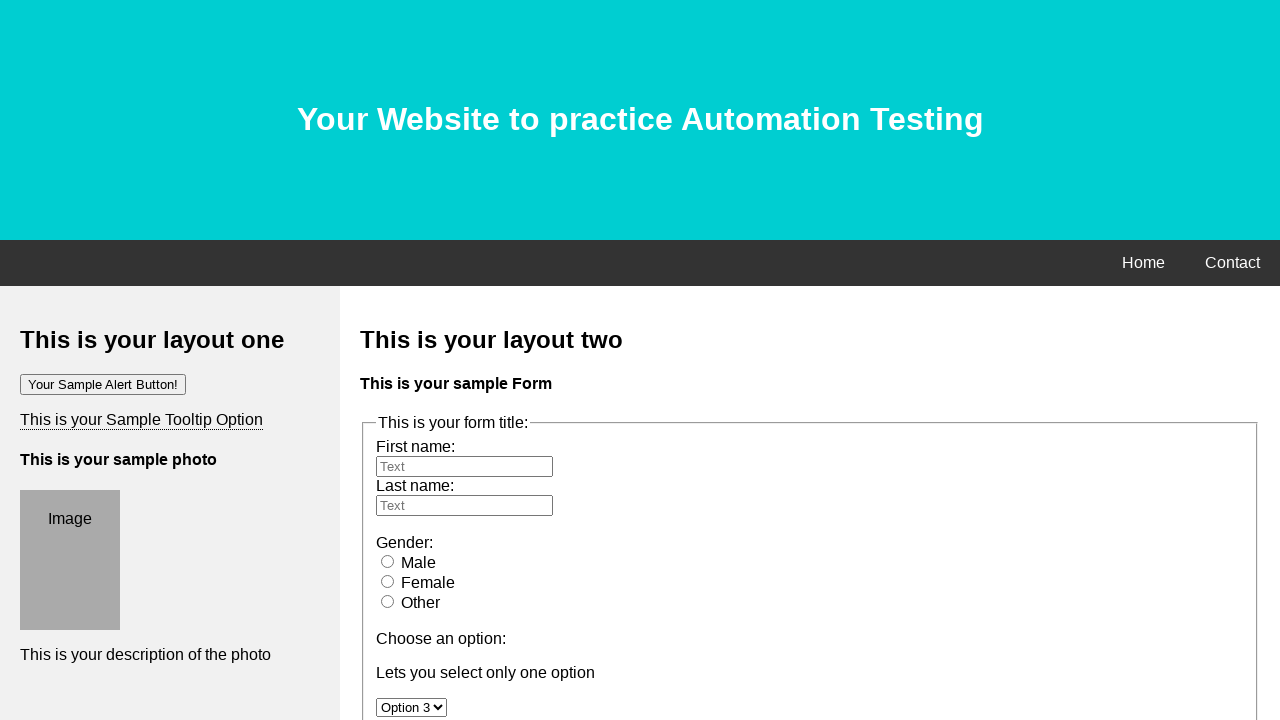

Selected dropdown option by visible text 'Option 2' on #option
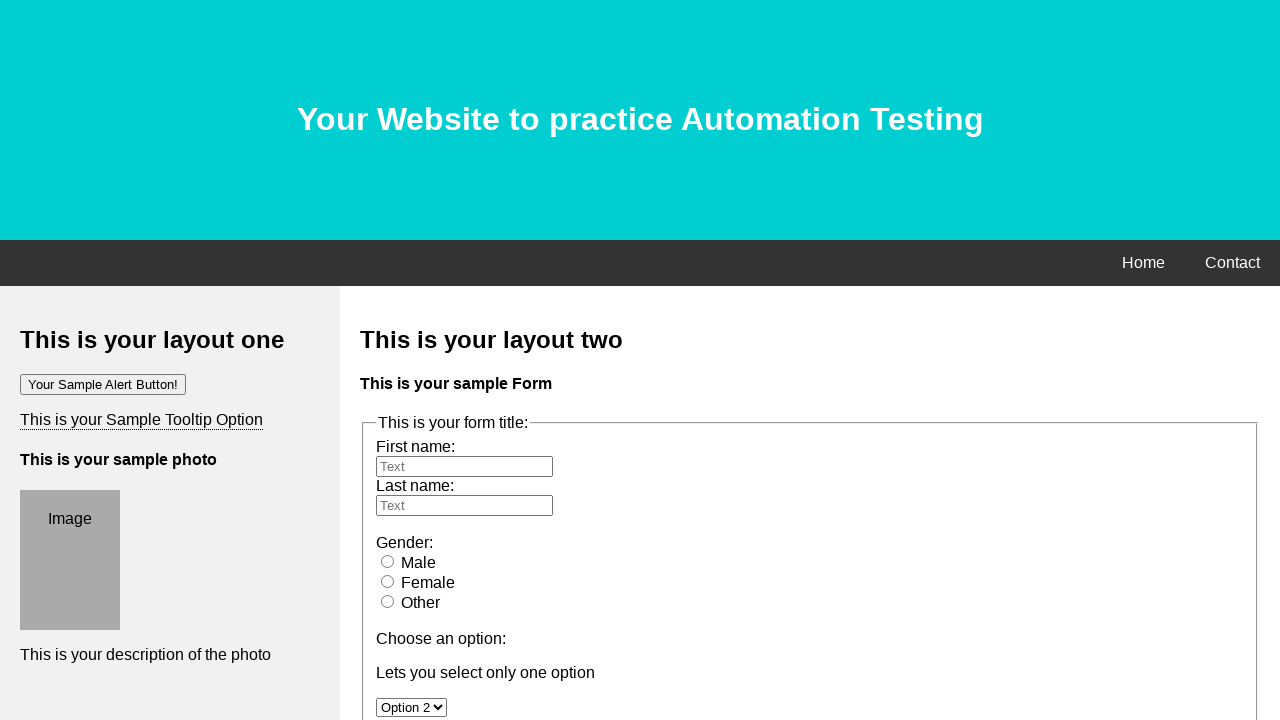

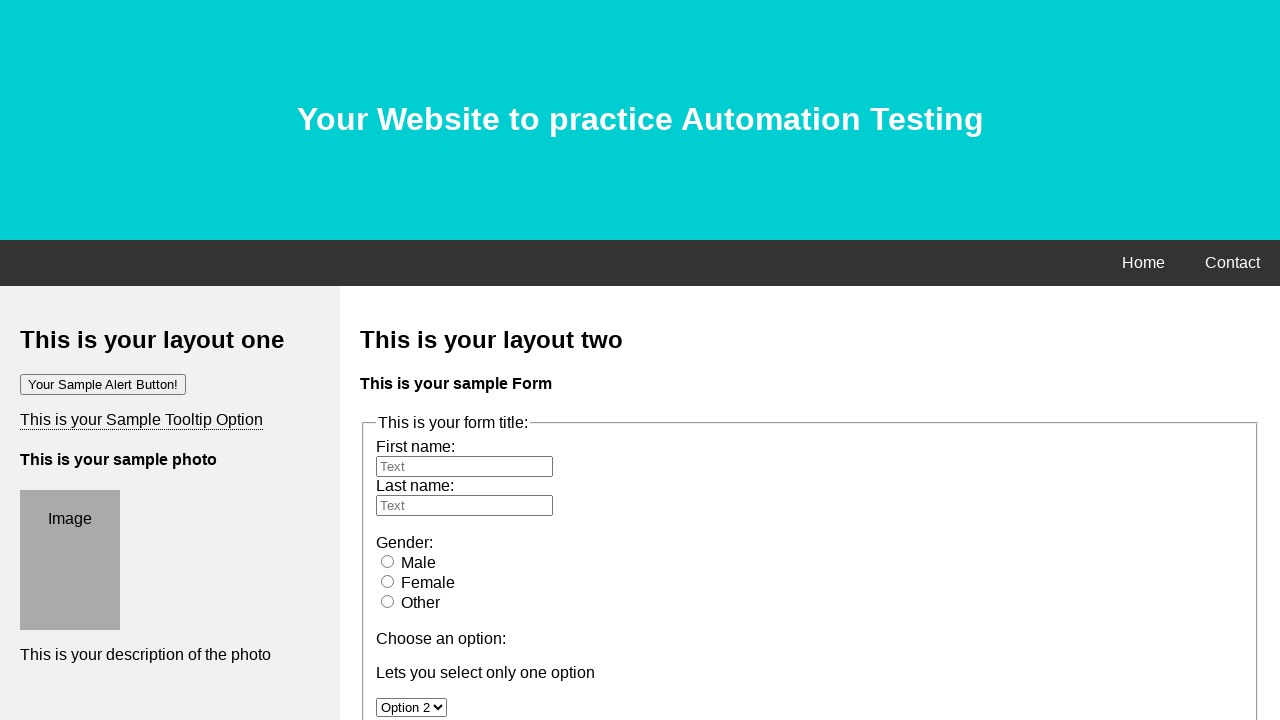